Tests checkbox interaction on W3Schools tryit page by switching to the iframe and clicking a checkbox if it's not already selected

Starting URL: https://www.w3schools.com/tags/tryit.asp?filename=tryhtml5_input_type_checkbox

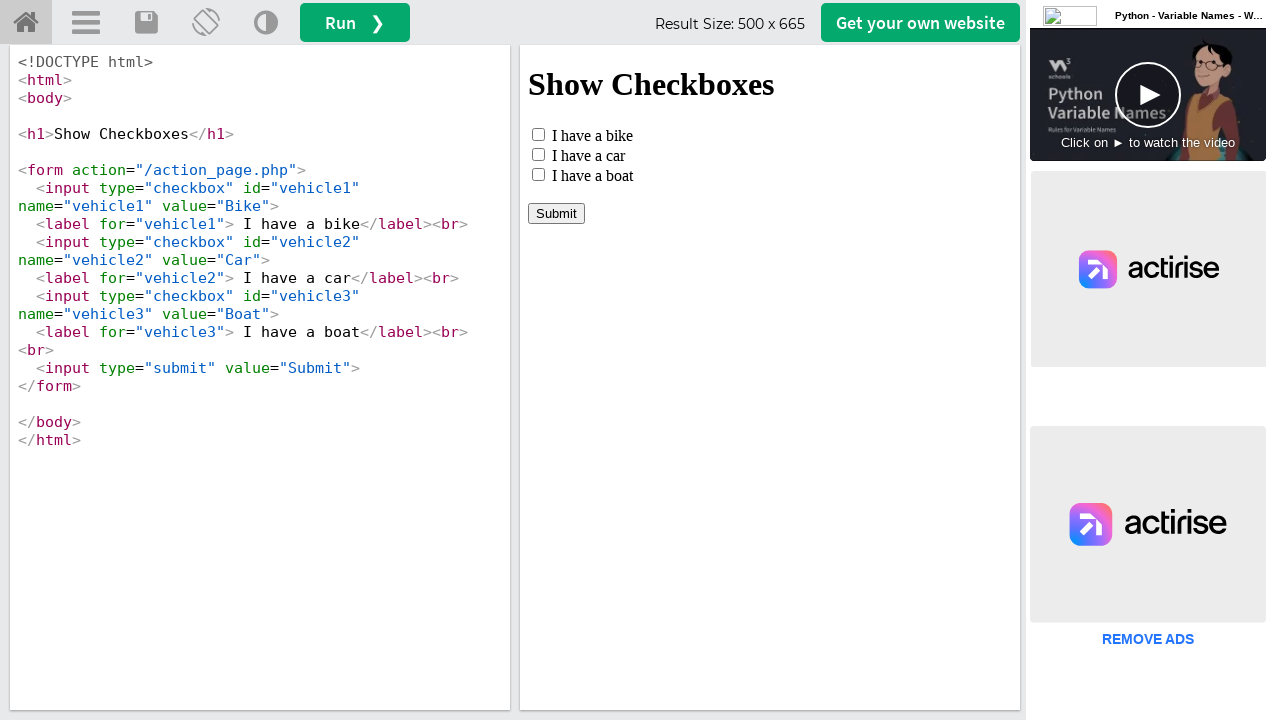

Located iframe with ID 'iframeResult'
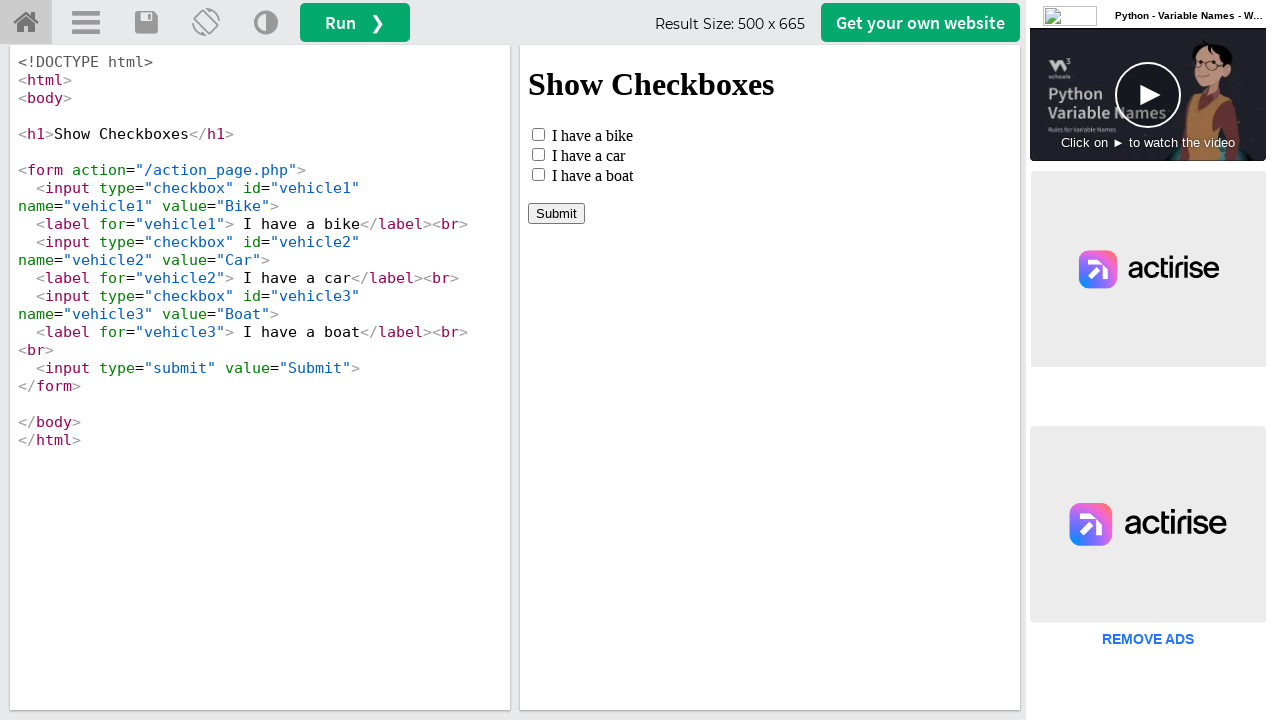

Located checkbox element with ID 'vehicle1' in iframe
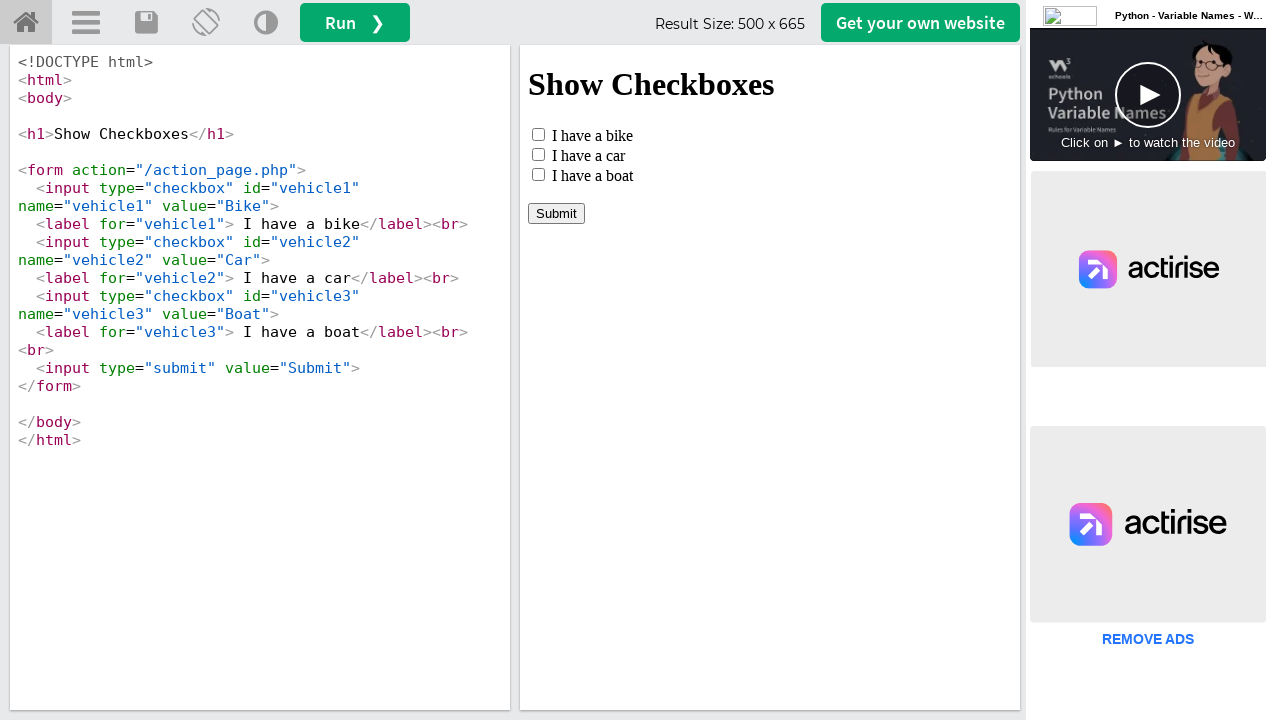

Verified checkbox is not currently selected
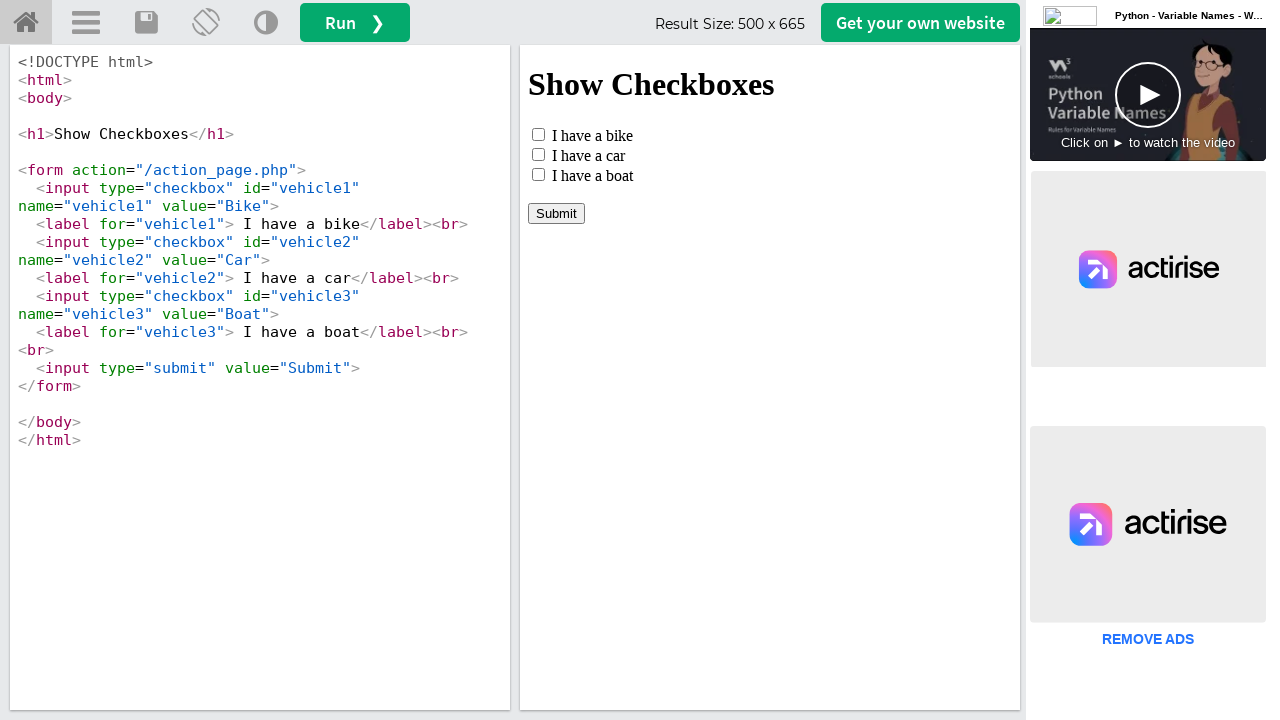

Clicked checkbox to select it at (538, 134) on #iframeResult >> internal:control=enter-frame >> #vehicle1
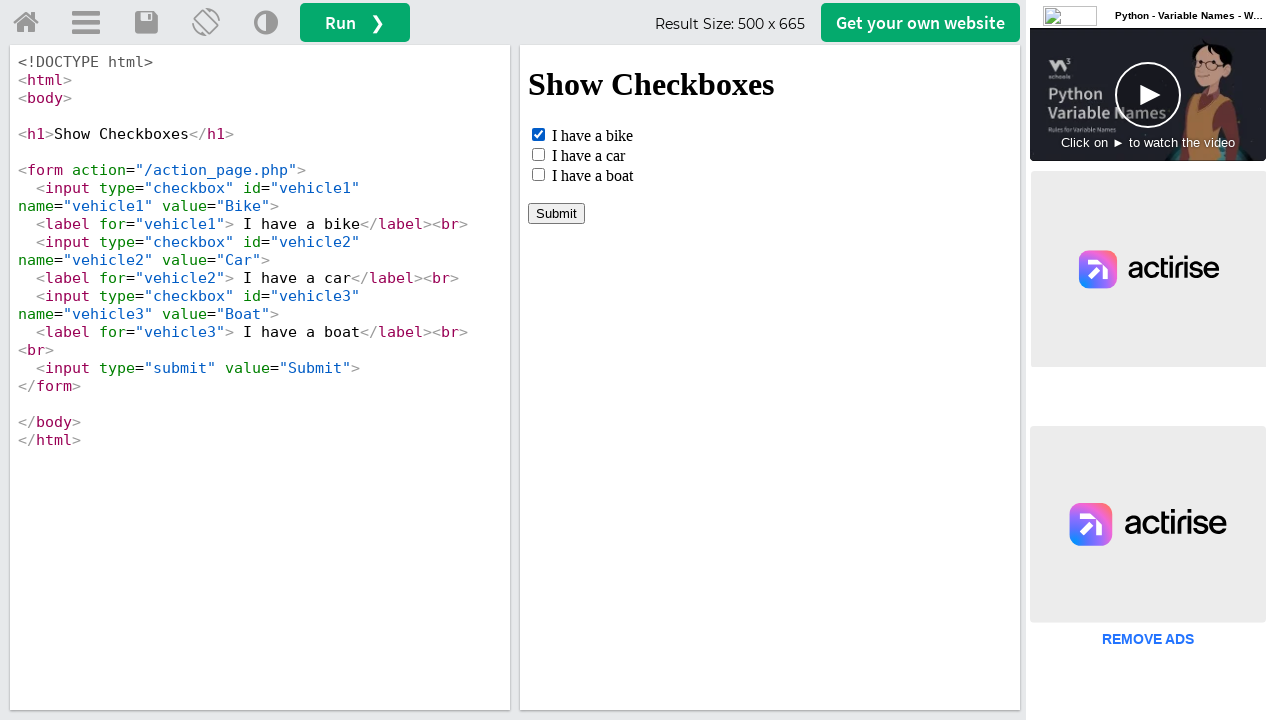

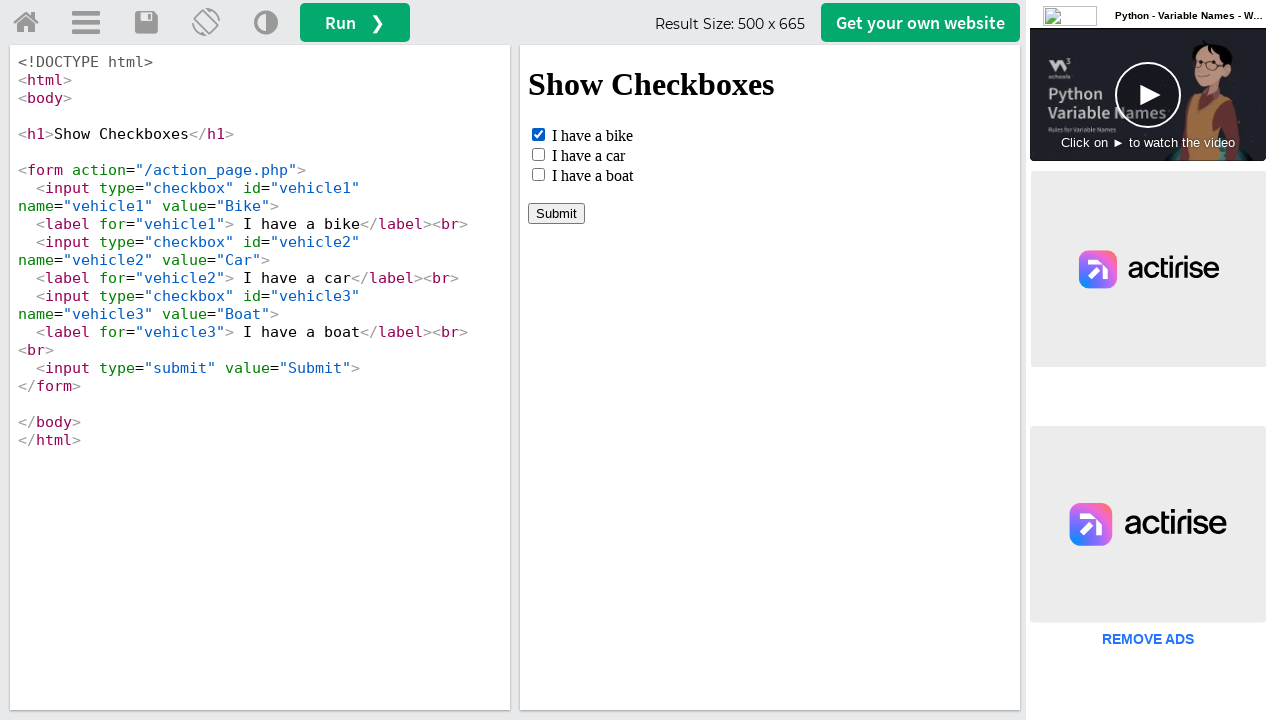